Tests web table handling on an automation practice page by verifying table visibility, checking table headers exist, and interacting with table cells.

Starting URL: https://rahulshettyacademy.com/AutomationPractice/

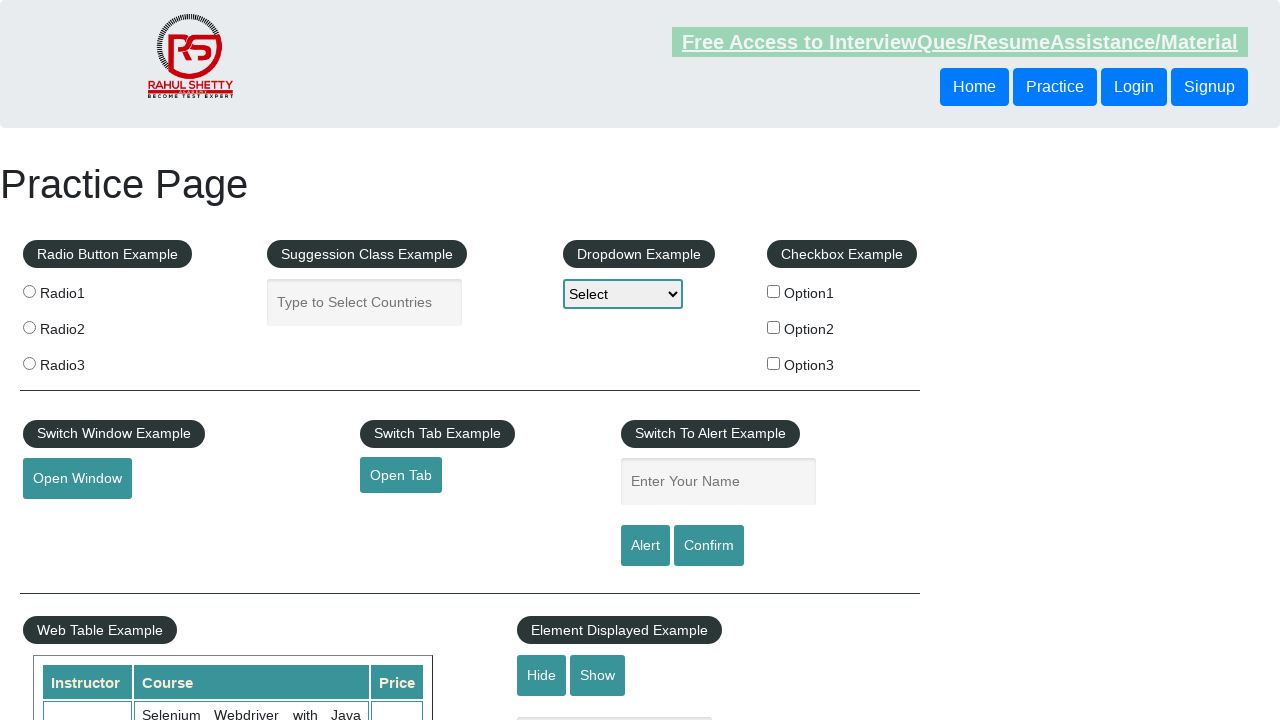

Page loaded with domcontentloaded state
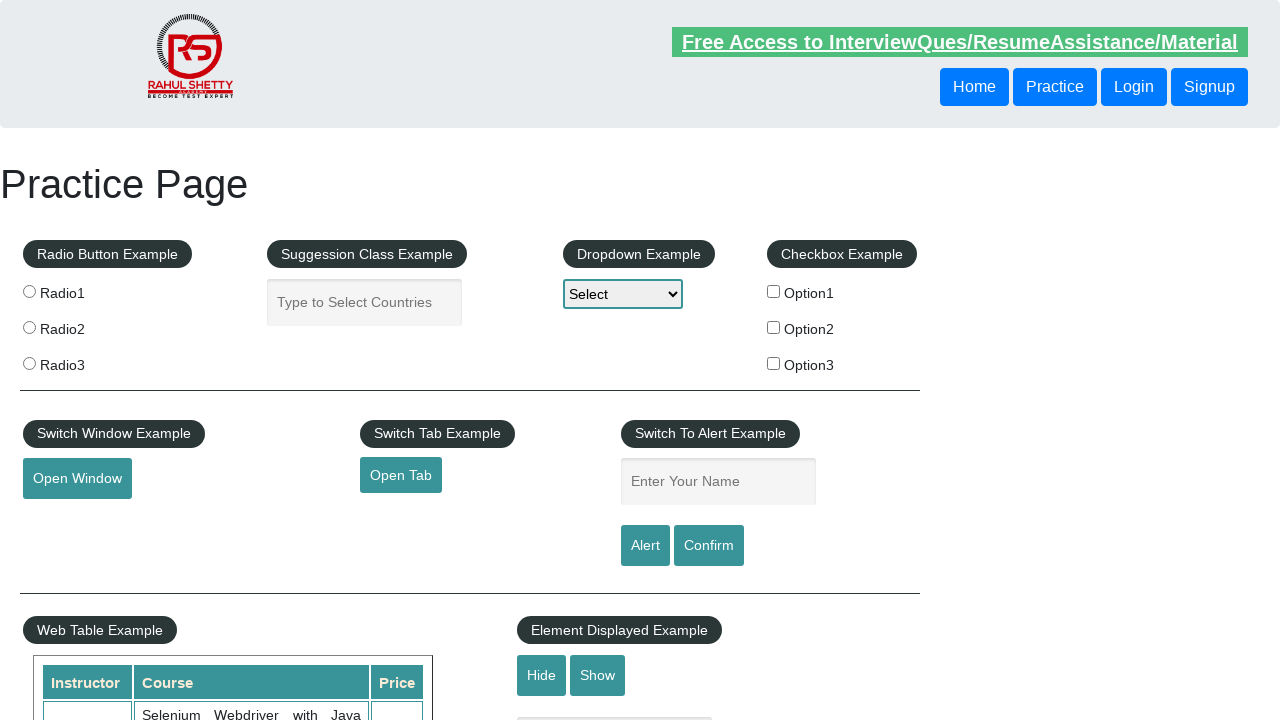

Web Table Example section is present on page
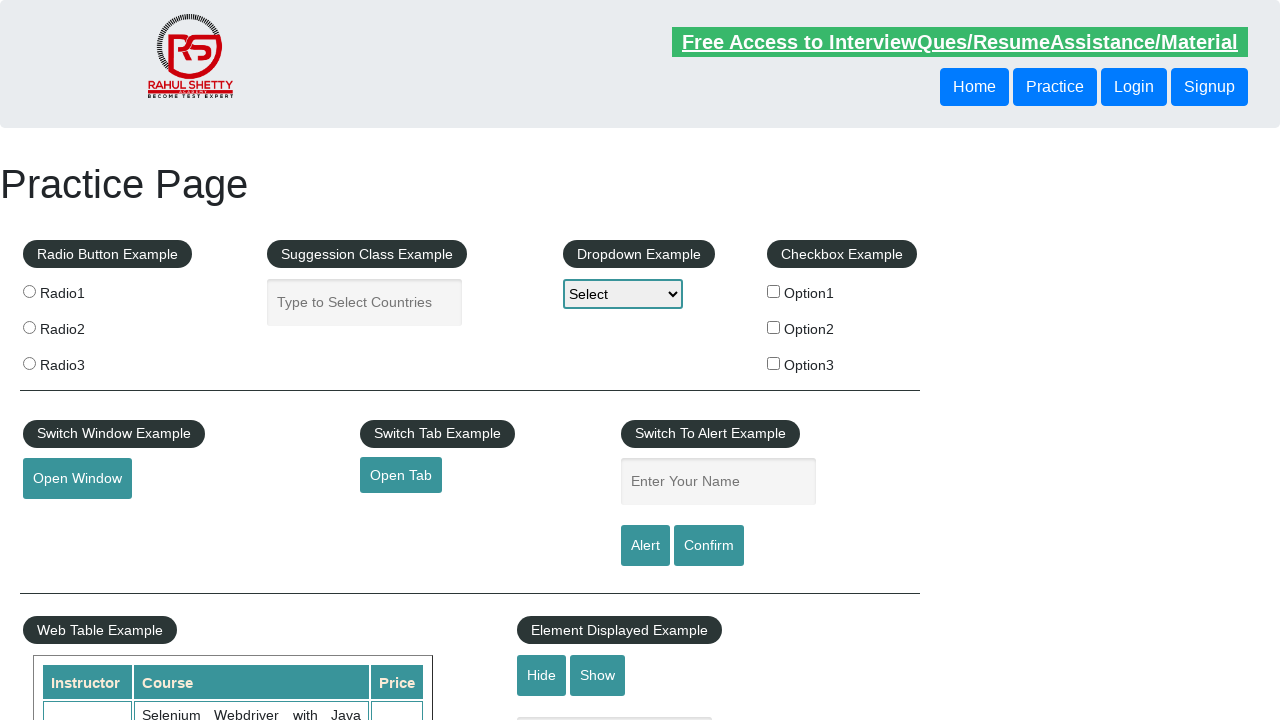

Product table element found in DOM
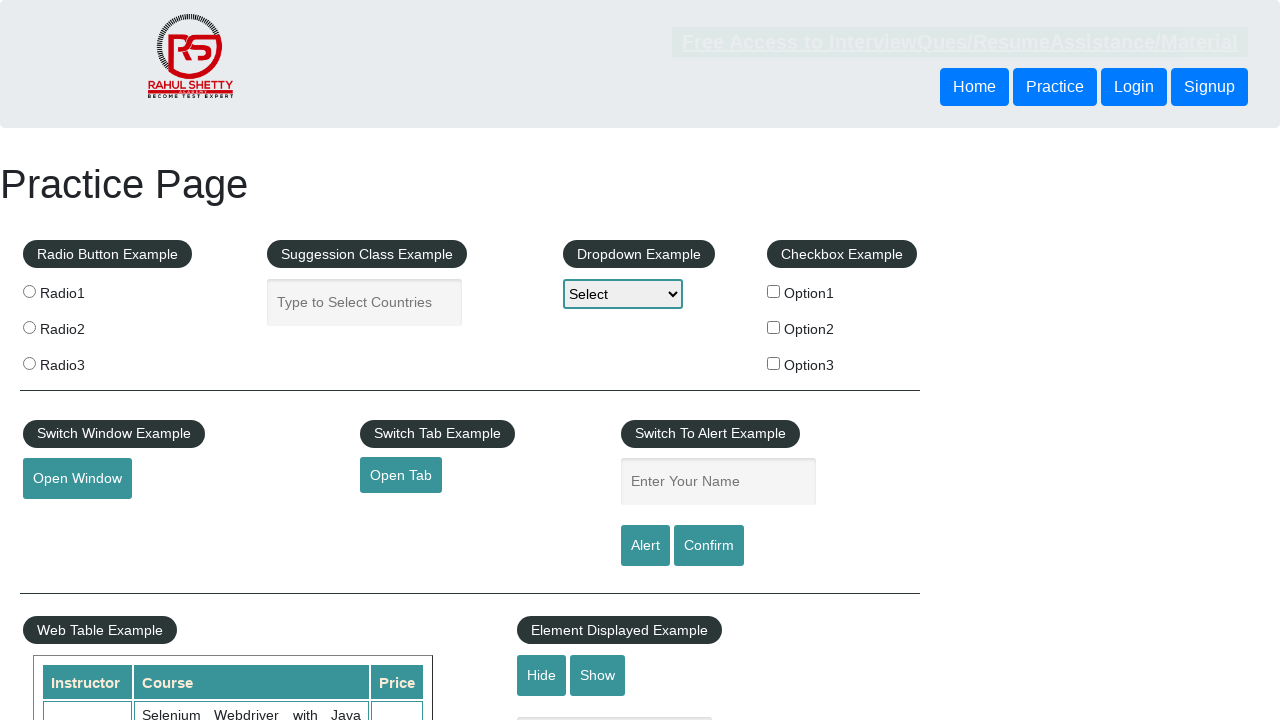

Product table is visible on page
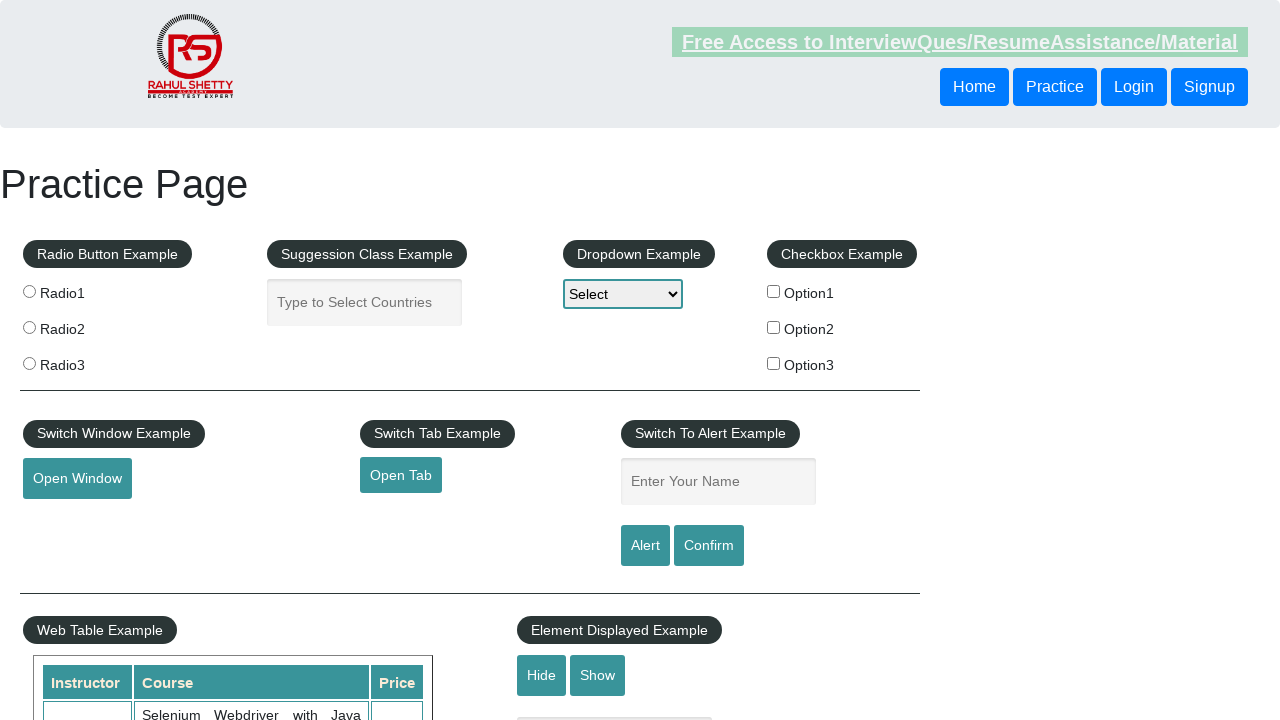

Product table headers are present
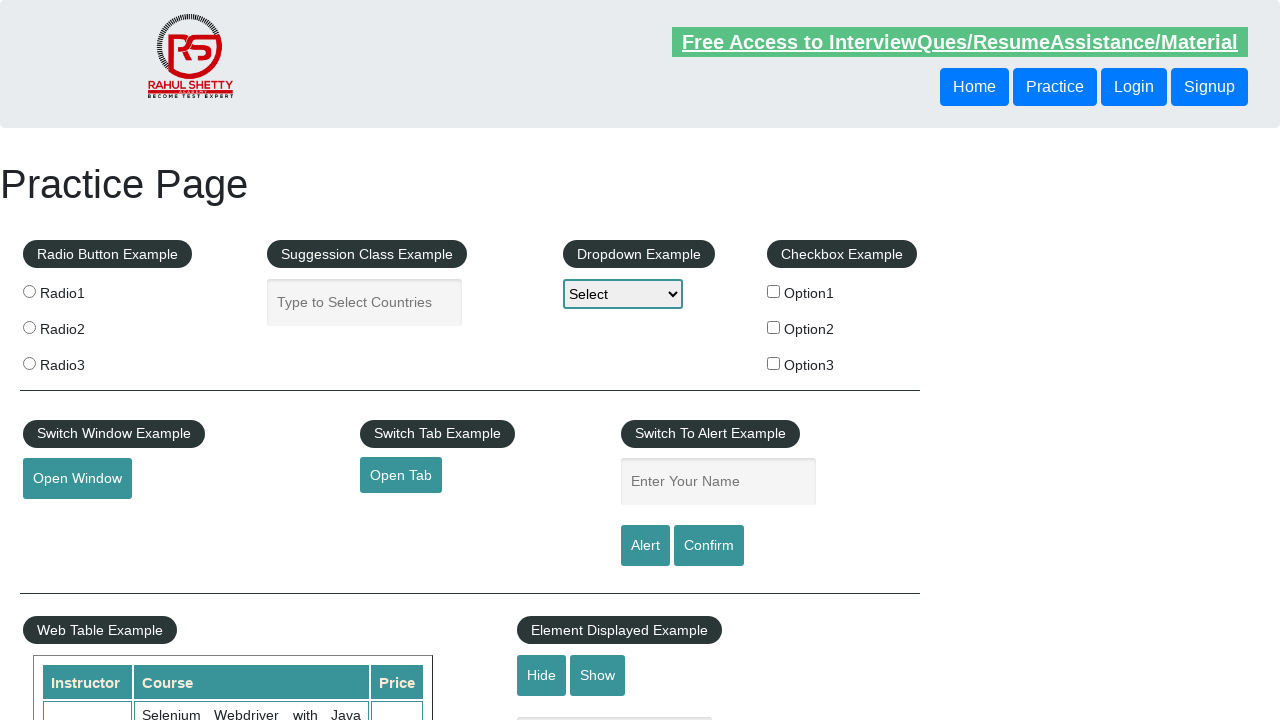

Courses table found in DOM
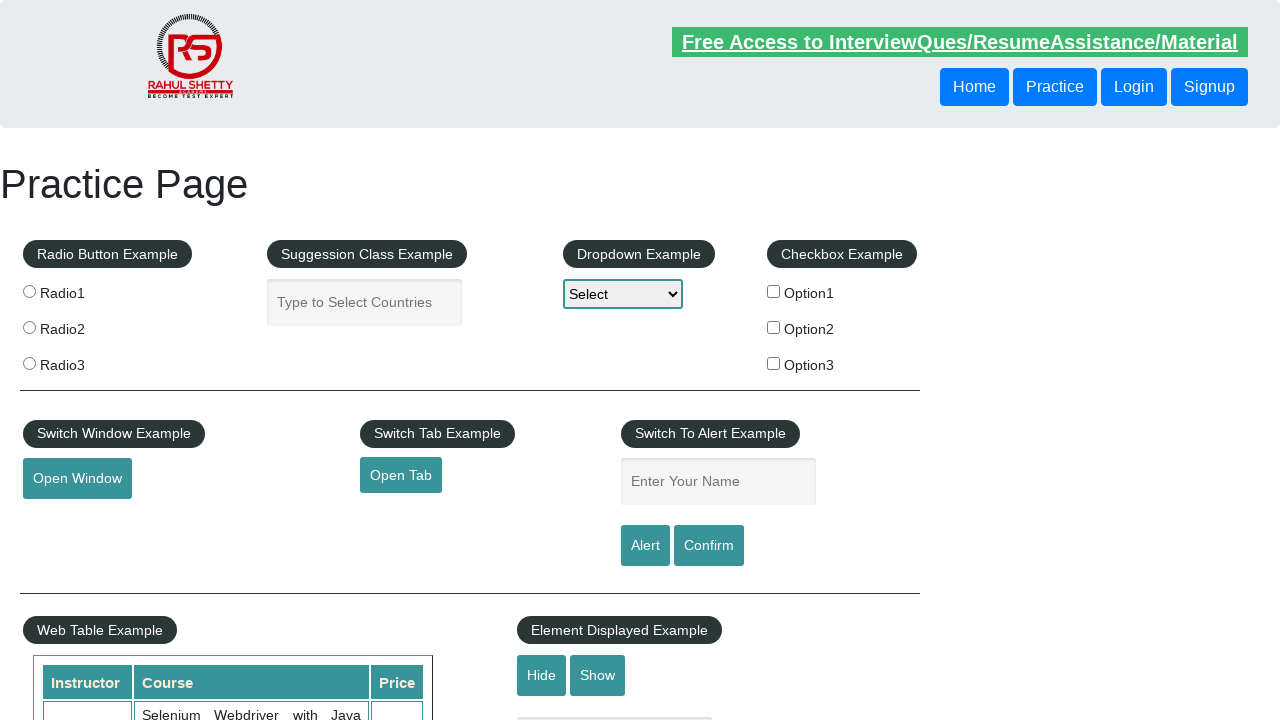

Specific cell in courses table (row 2, column 2) is accessible
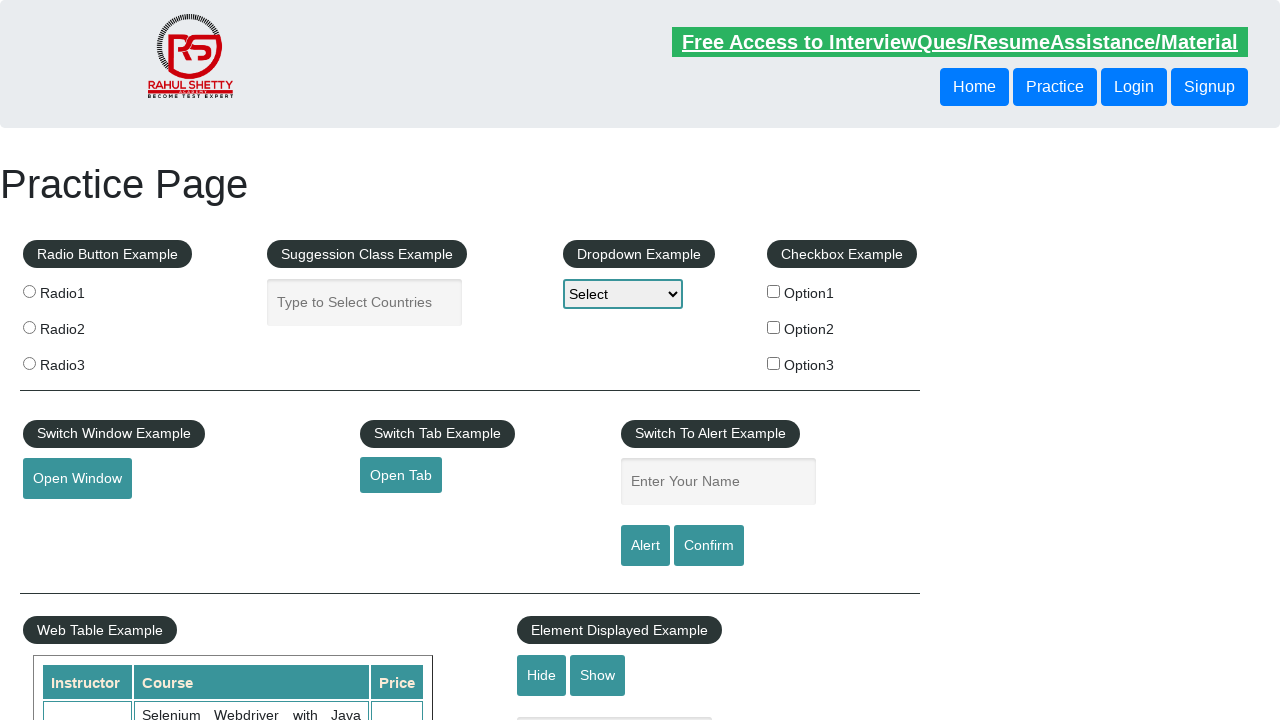

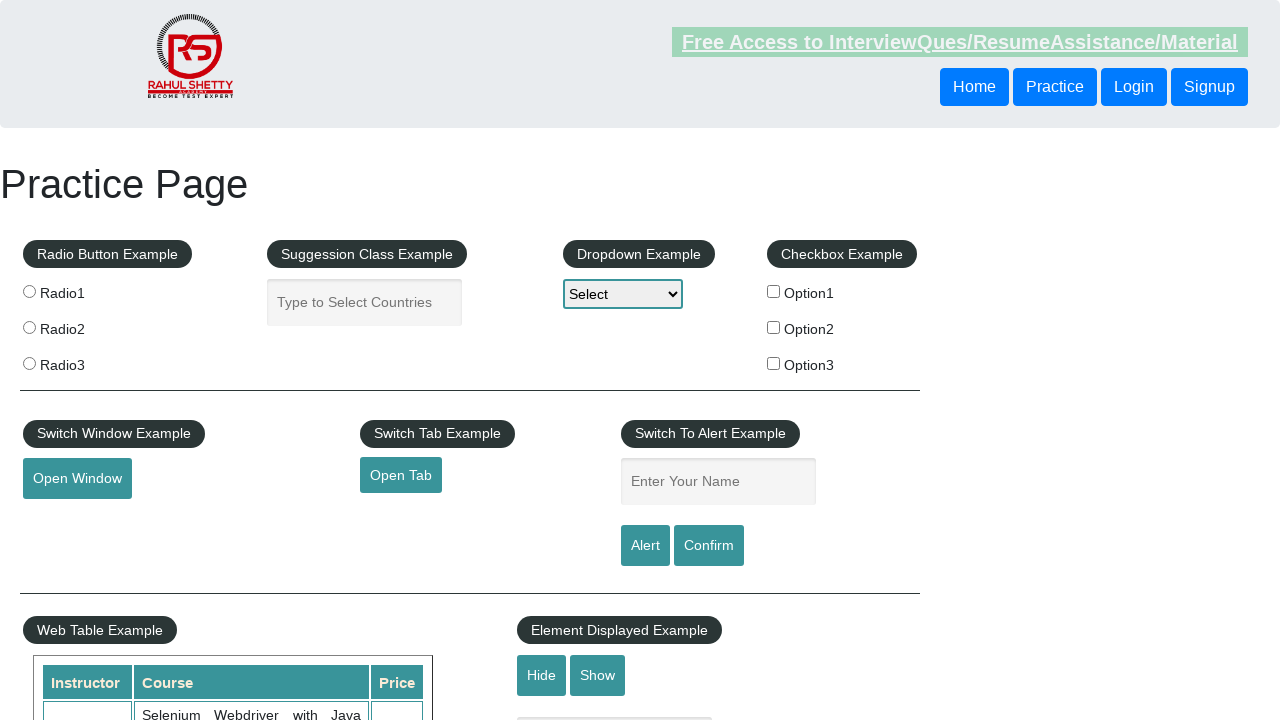